Tests clicking on the Pricing link and verifies the page title contains "Pricing"

Starting URL: http://www.saucelabs.com

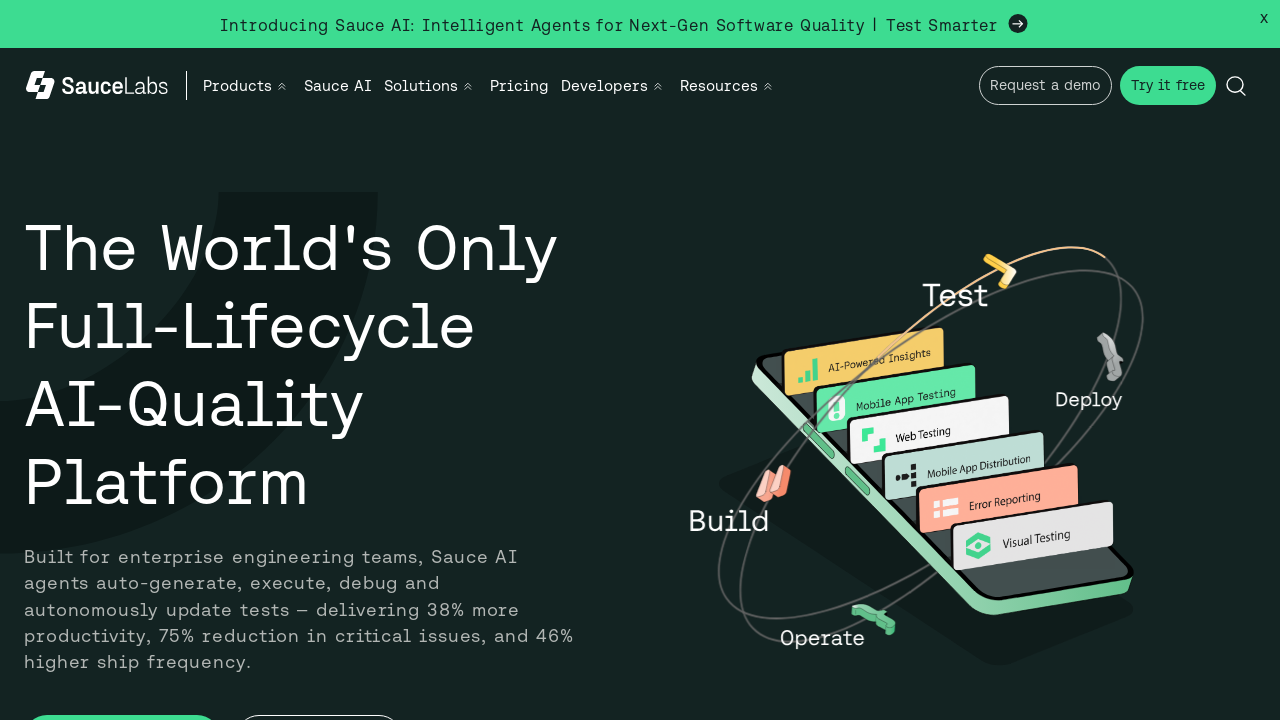

Navigated to http://www.saucelabs.com
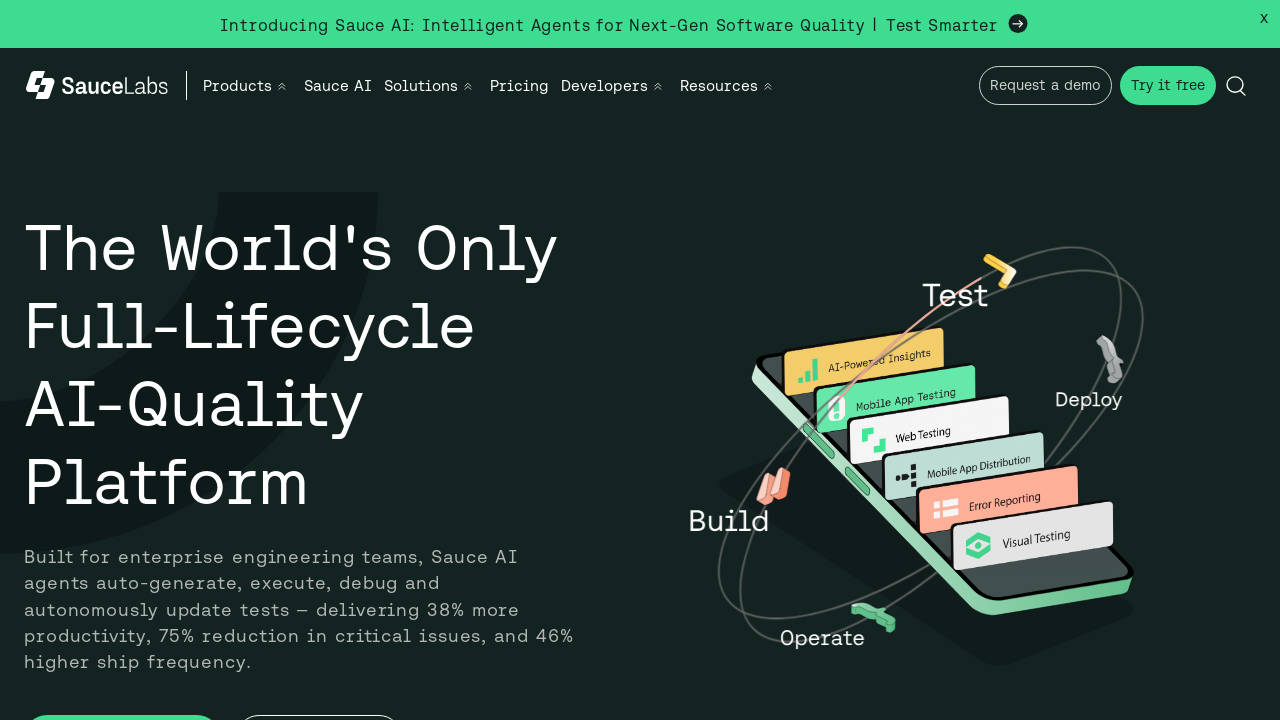

Clicked on the Pricing link at (519, 86) on internal:role=link[name="Pricing"i]
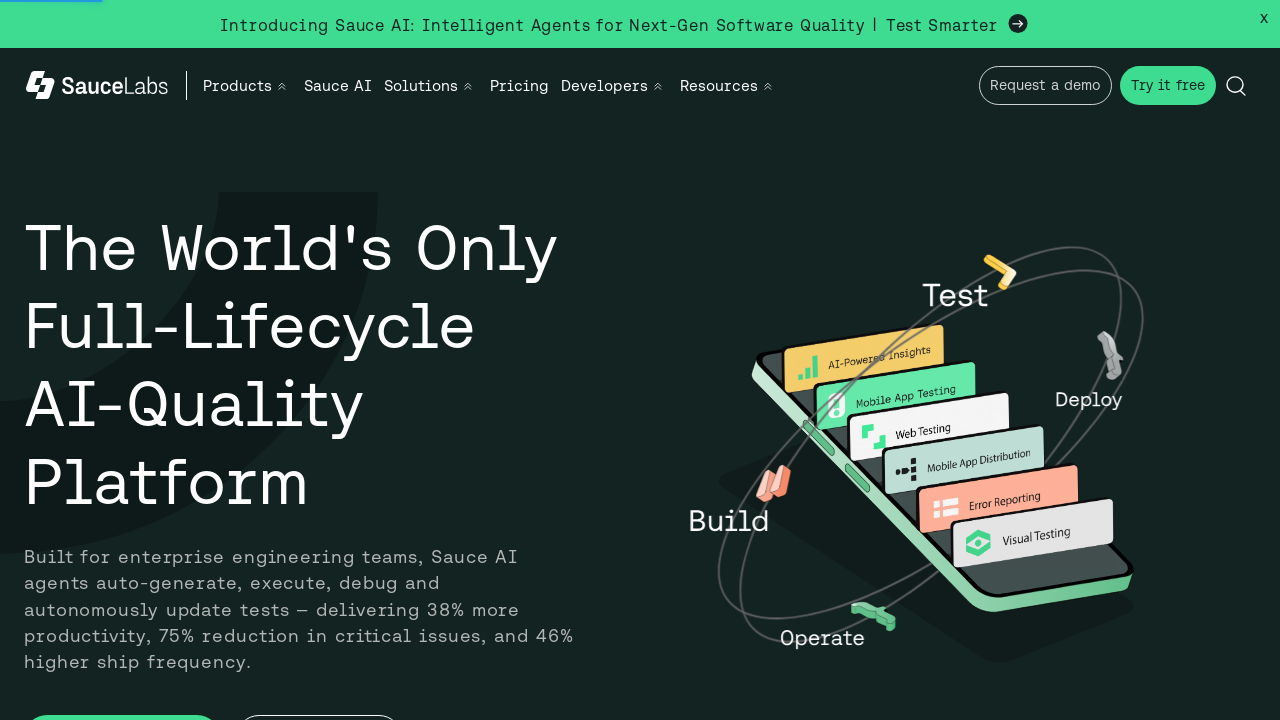

Page load state completed
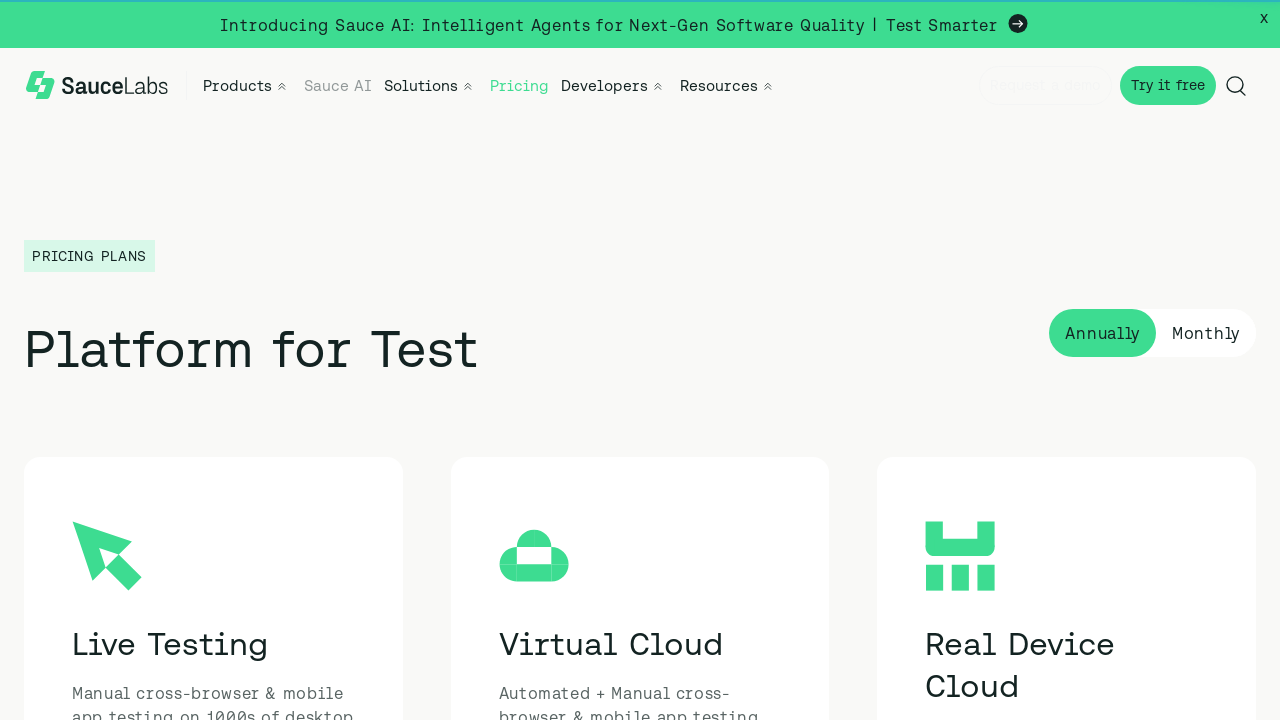

Verified page title contains 'Pricing'
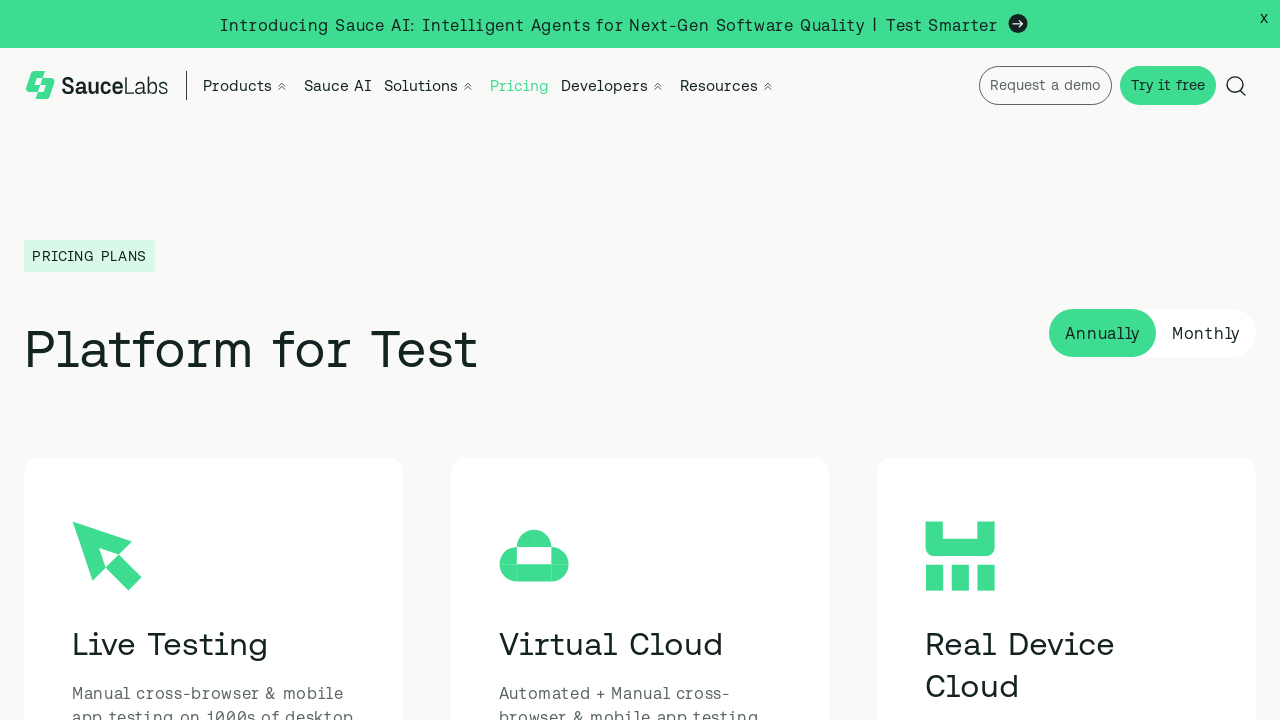

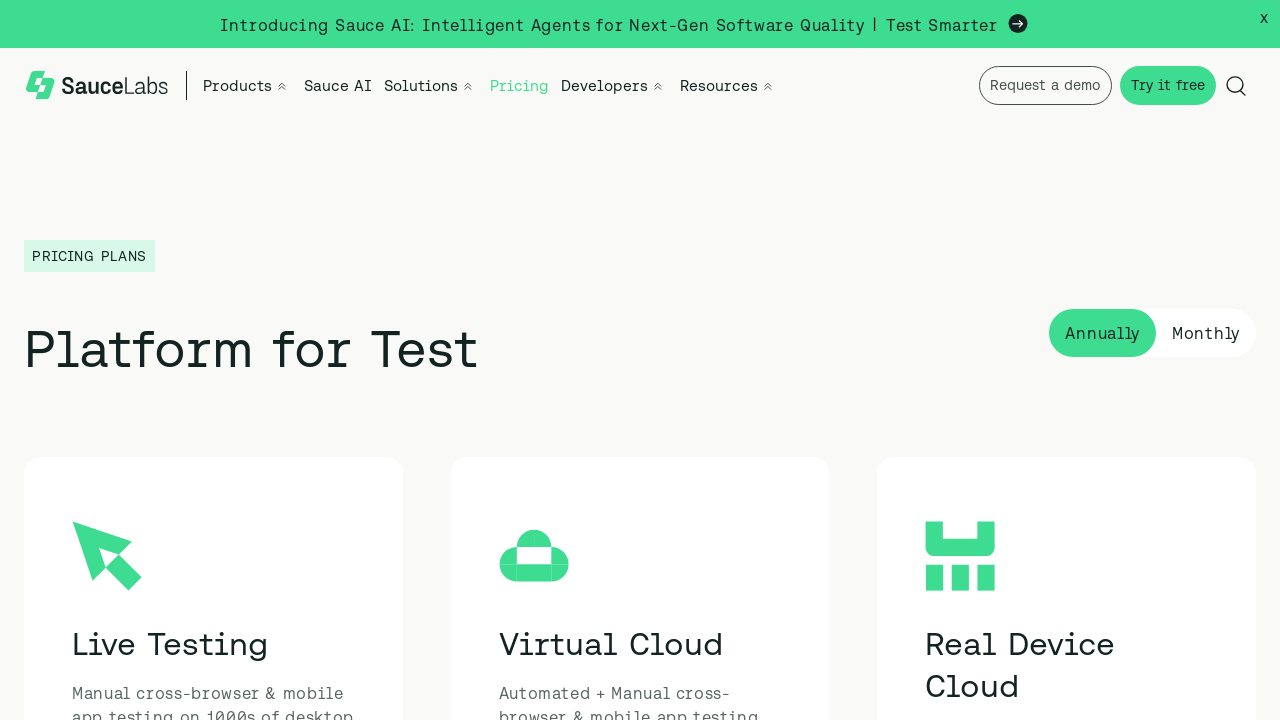